Tests passenger selection dropdown by incrementing adult, child, and infant counts in a flight booking form

Starting URL: https://rahulshettyacademy.com/dropdownsPractise/

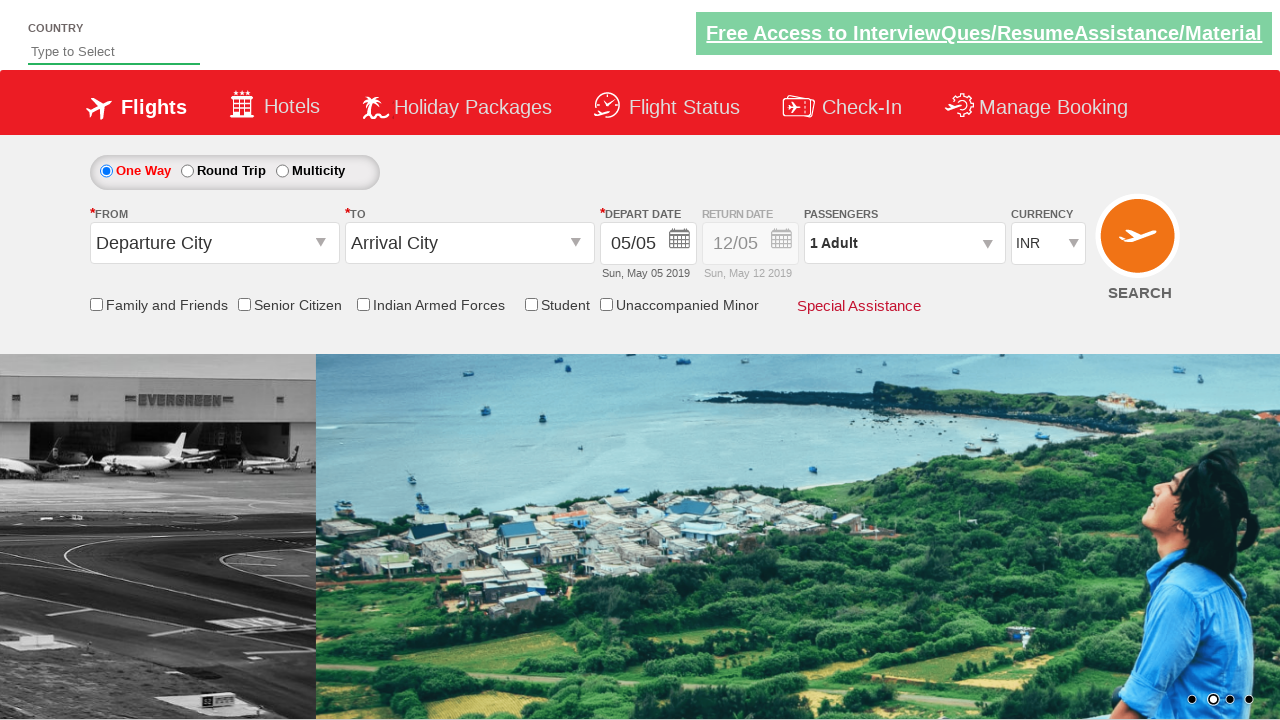

Clicked on passenger info dropdown to open it at (904, 243) on #divpaxinfo
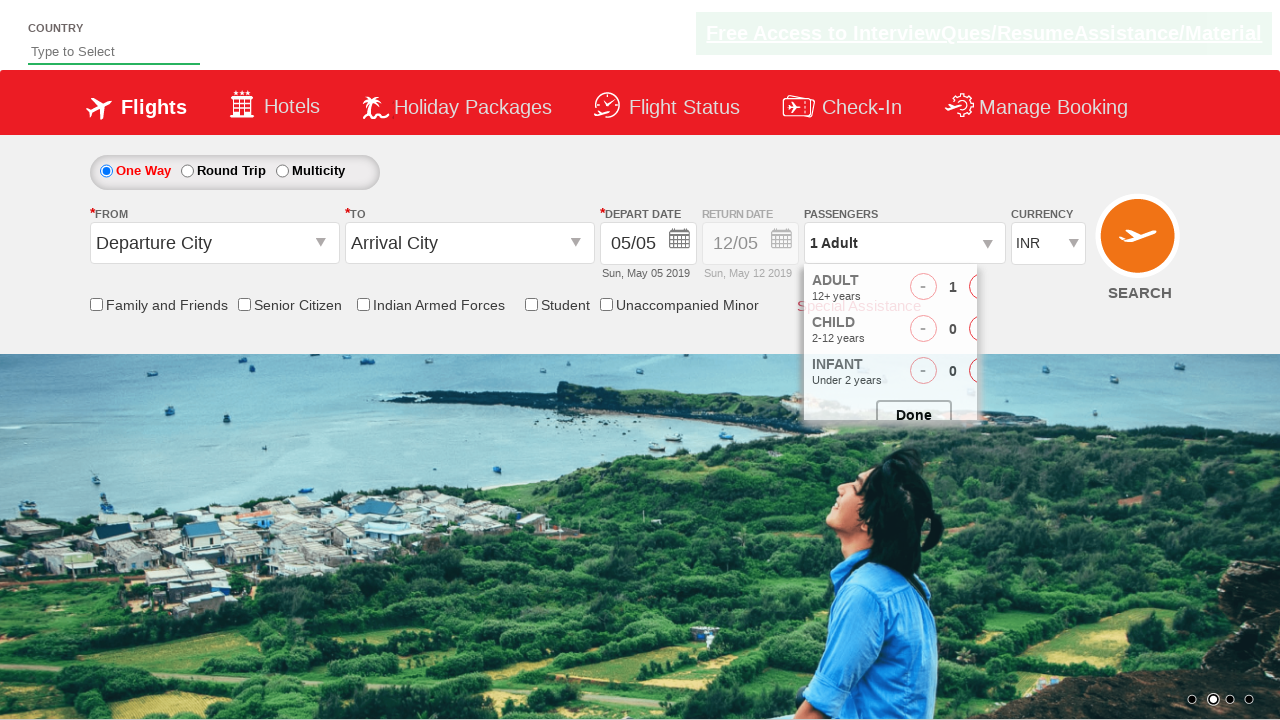

Waited for dropdown to fully open
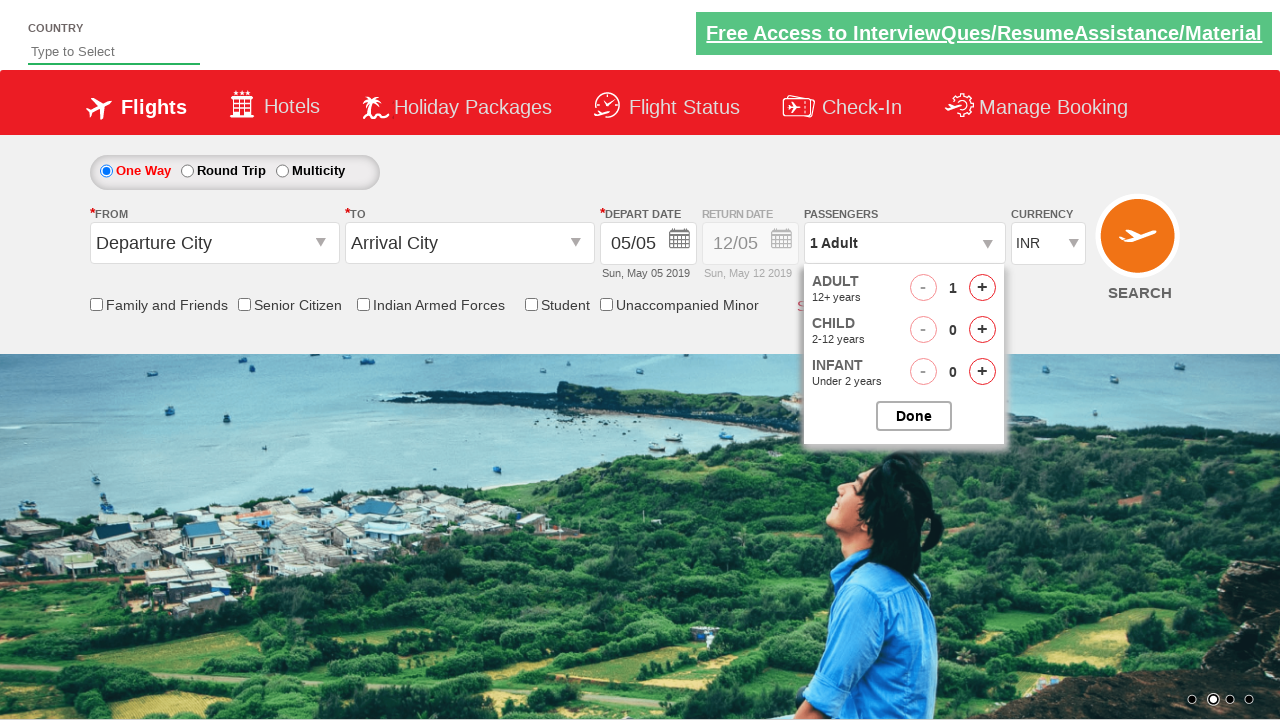

Incremented adult count (click 1 of 4) at (982, 288) on #hrefIncAdt
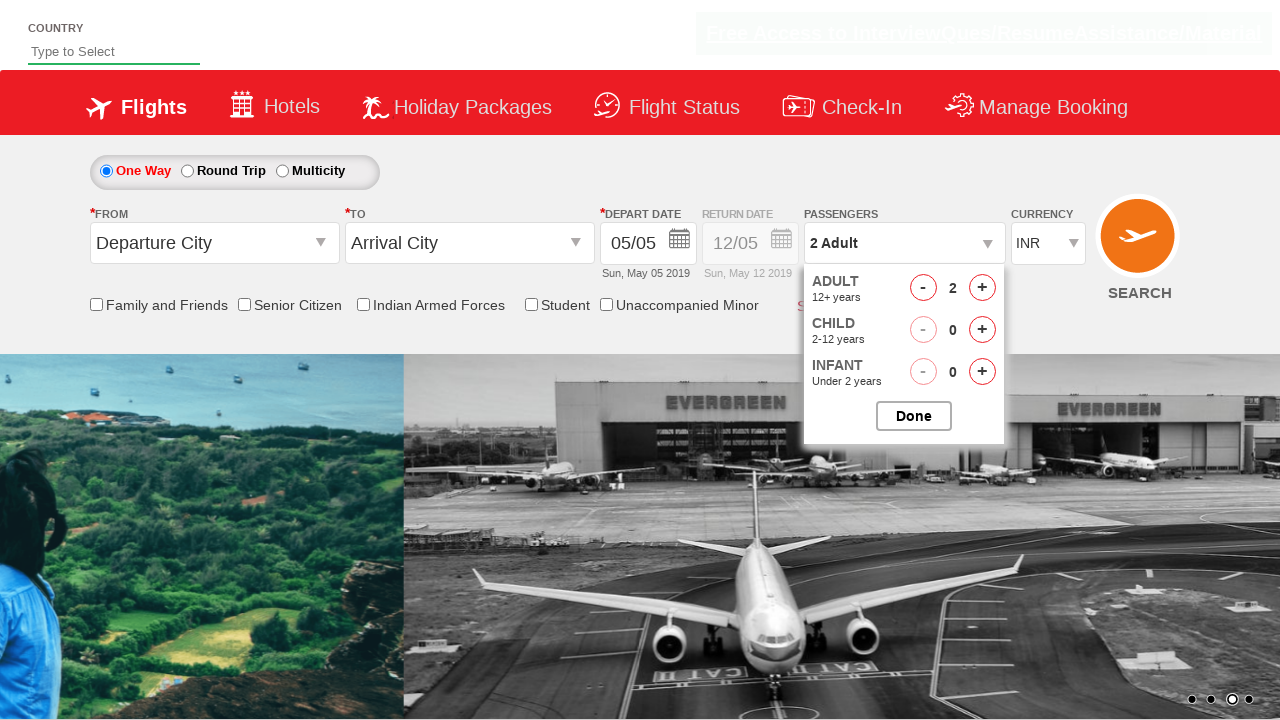

Incremented adult count (click 2 of 4) at (982, 288) on #hrefIncAdt
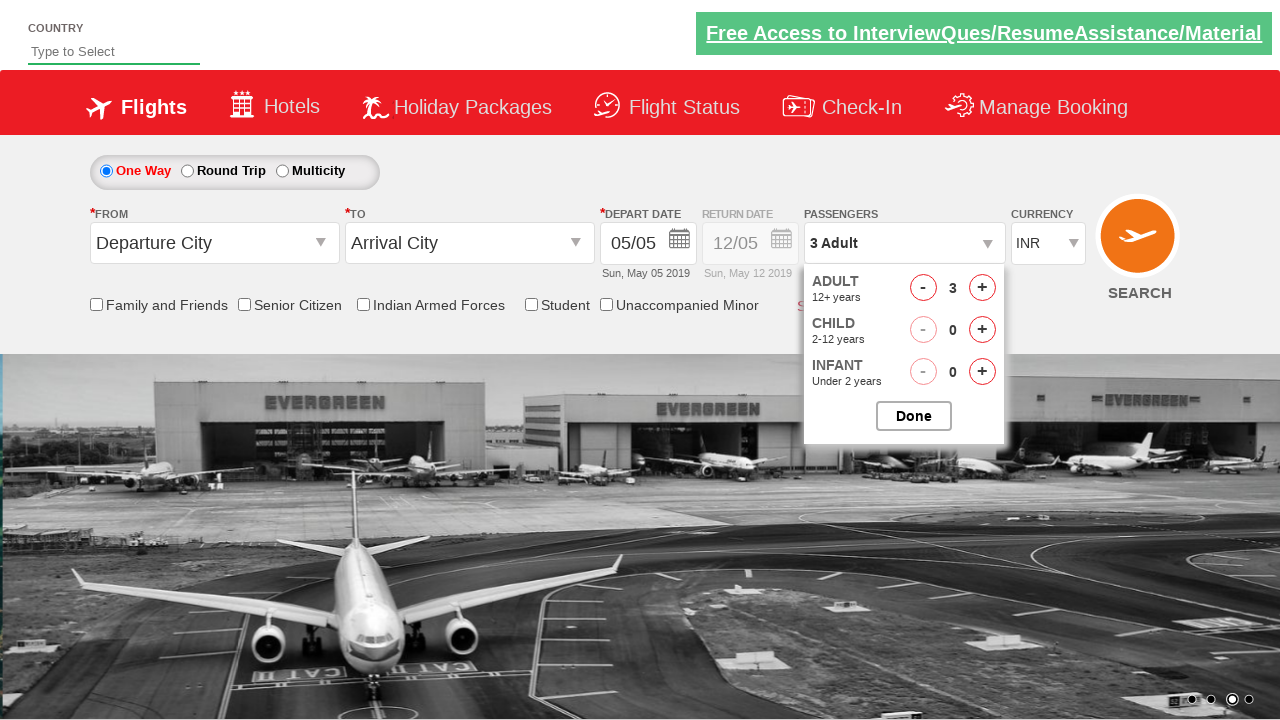

Incremented adult count (click 3 of 4) at (982, 288) on #hrefIncAdt
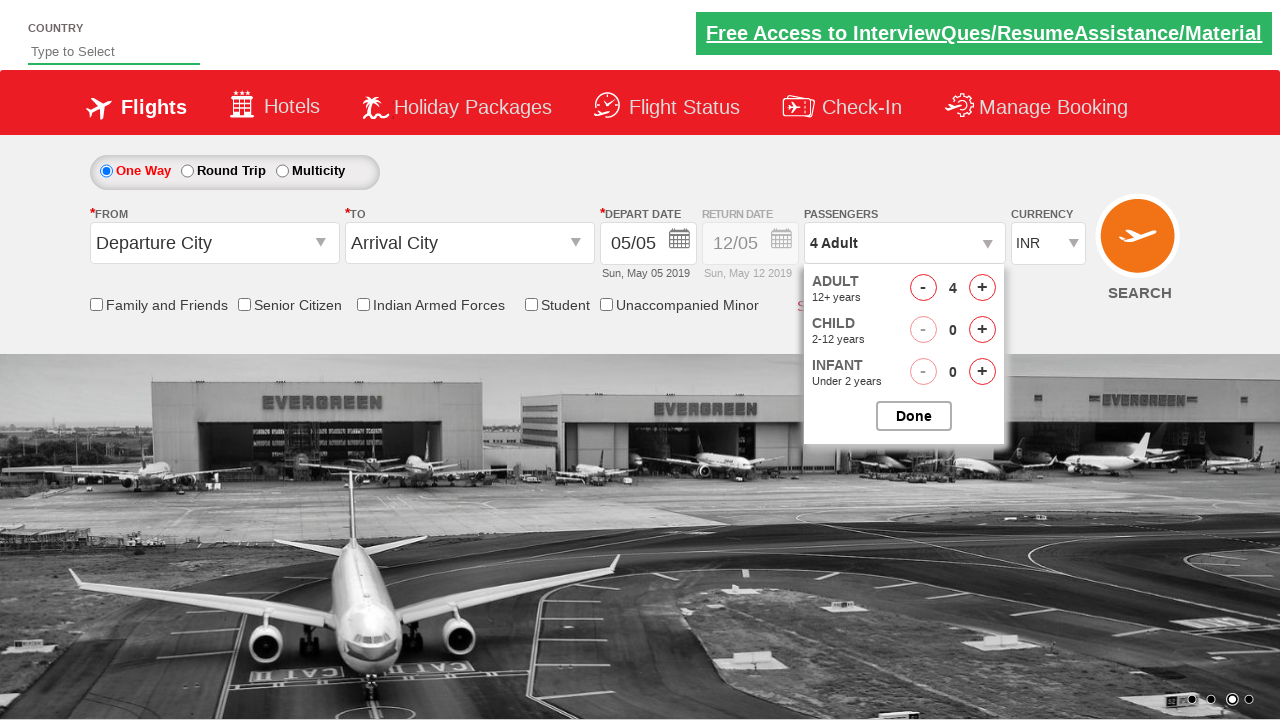

Incremented adult count (click 4 of 4) at (982, 288) on #hrefIncAdt
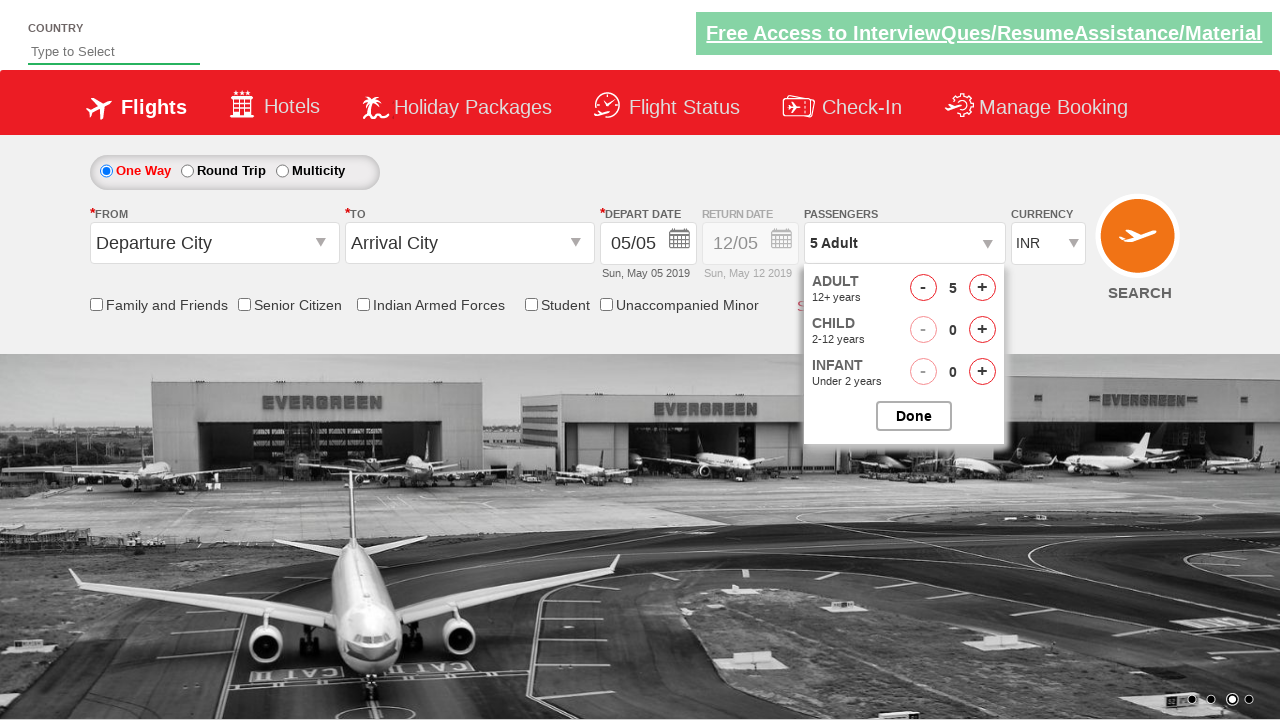

Incremented child count (click 1 of 3) at (982, 330) on #hrefIncChd
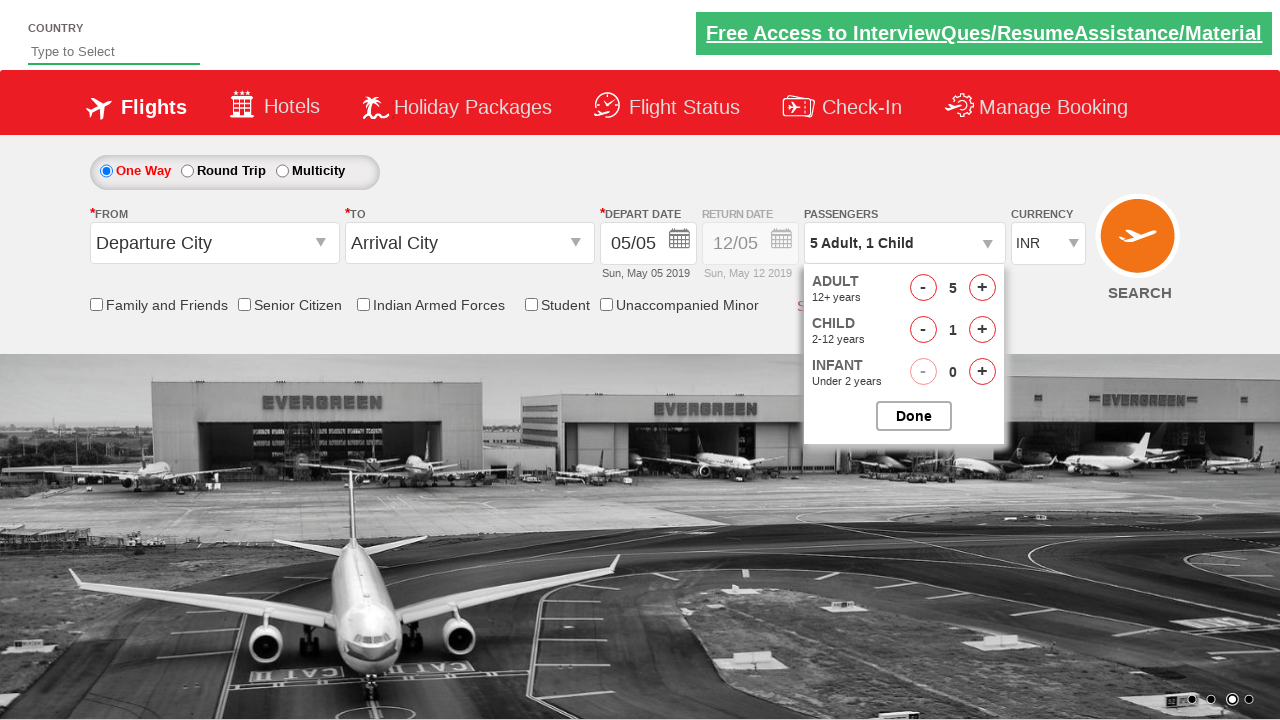

Incremented child count (click 2 of 3) at (982, 330) on #hrefIncChd
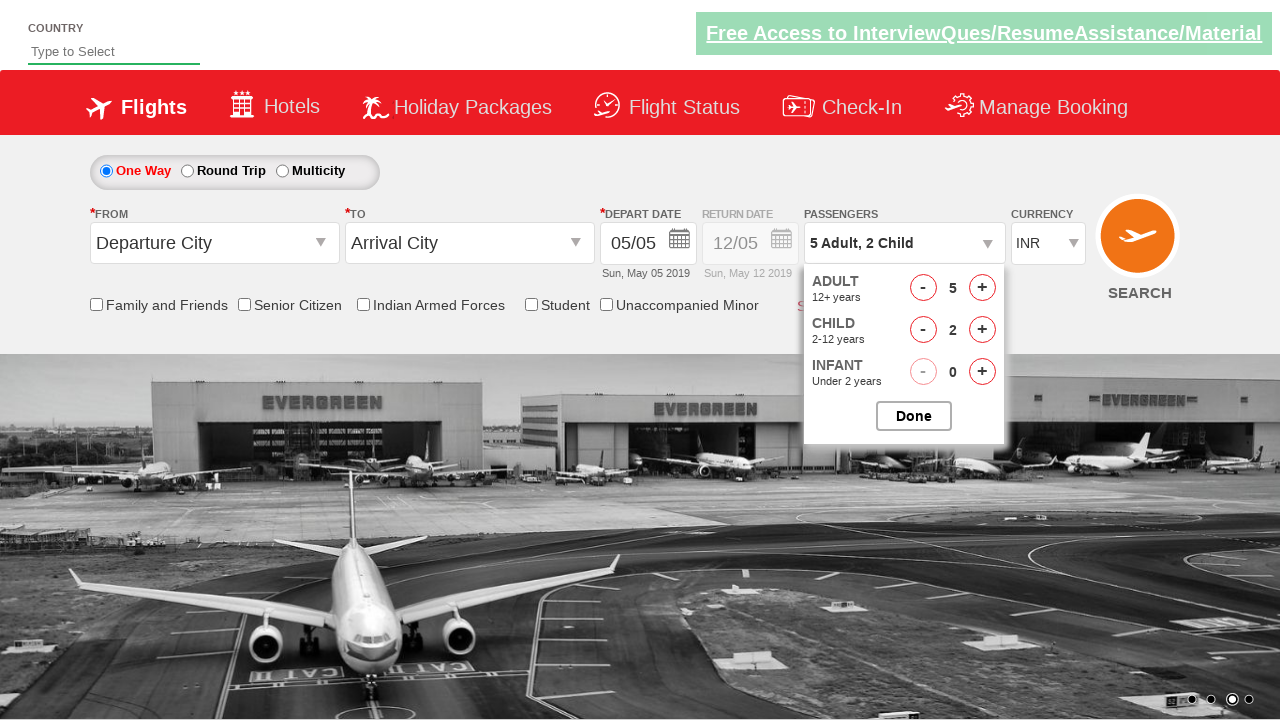

Incremented child count (click 3 of 3) at (982, 330) on #hrefIncChd
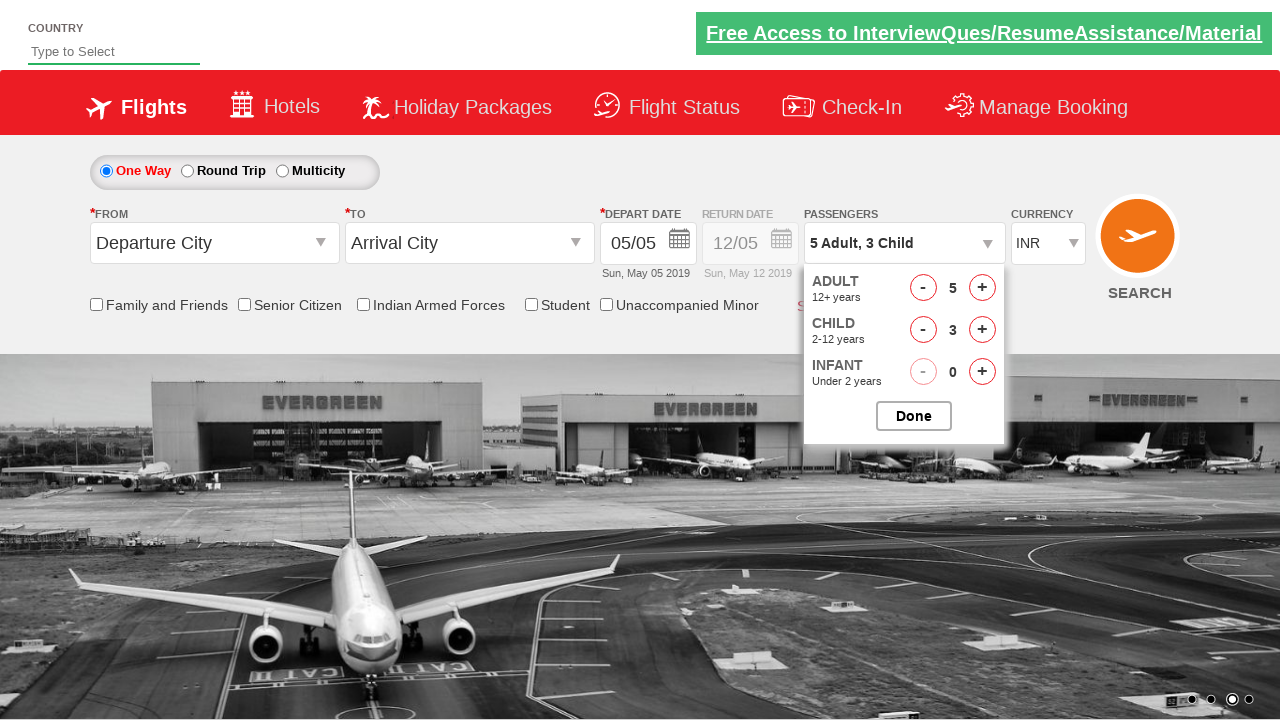

Incremented infant count (click 1 of 3) at (982, 372) on #hrefIncInf
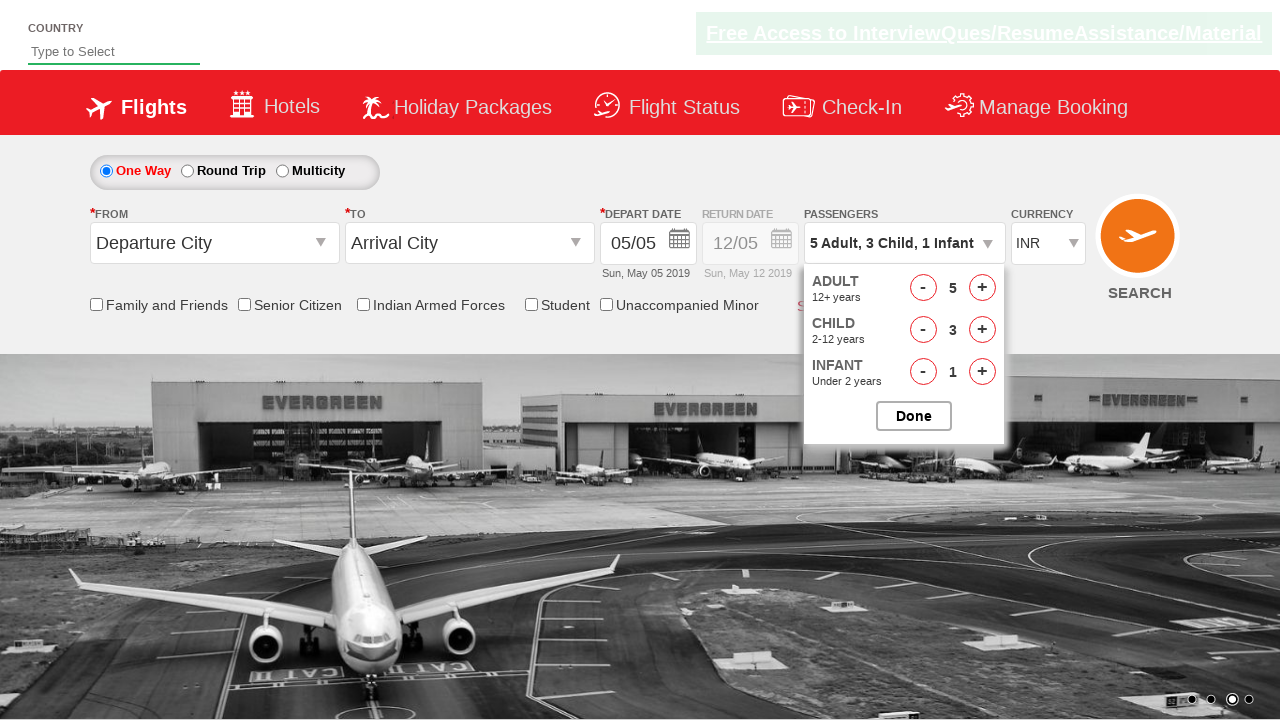

Incremented infant count (click 2 of 3) at (982, 372) on #hrefIncInf
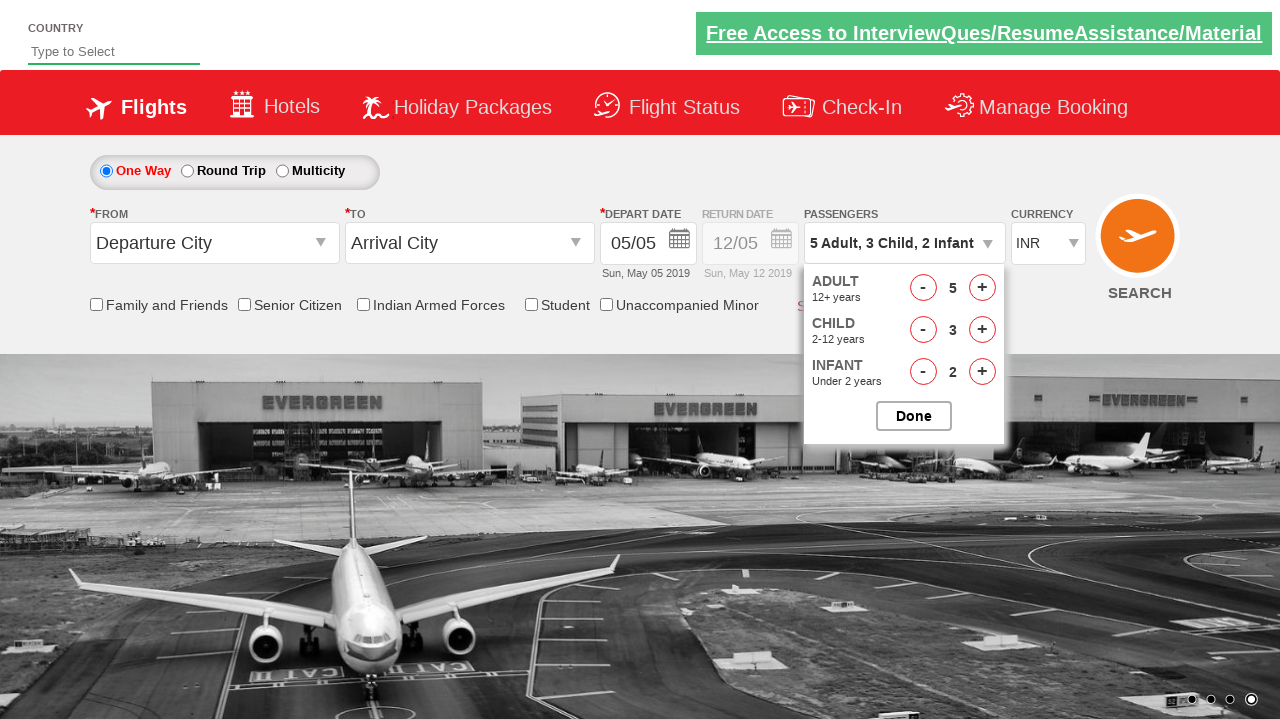

Incremented infant count (click 3 of 3) at (982, 372) on #hrefIncInf
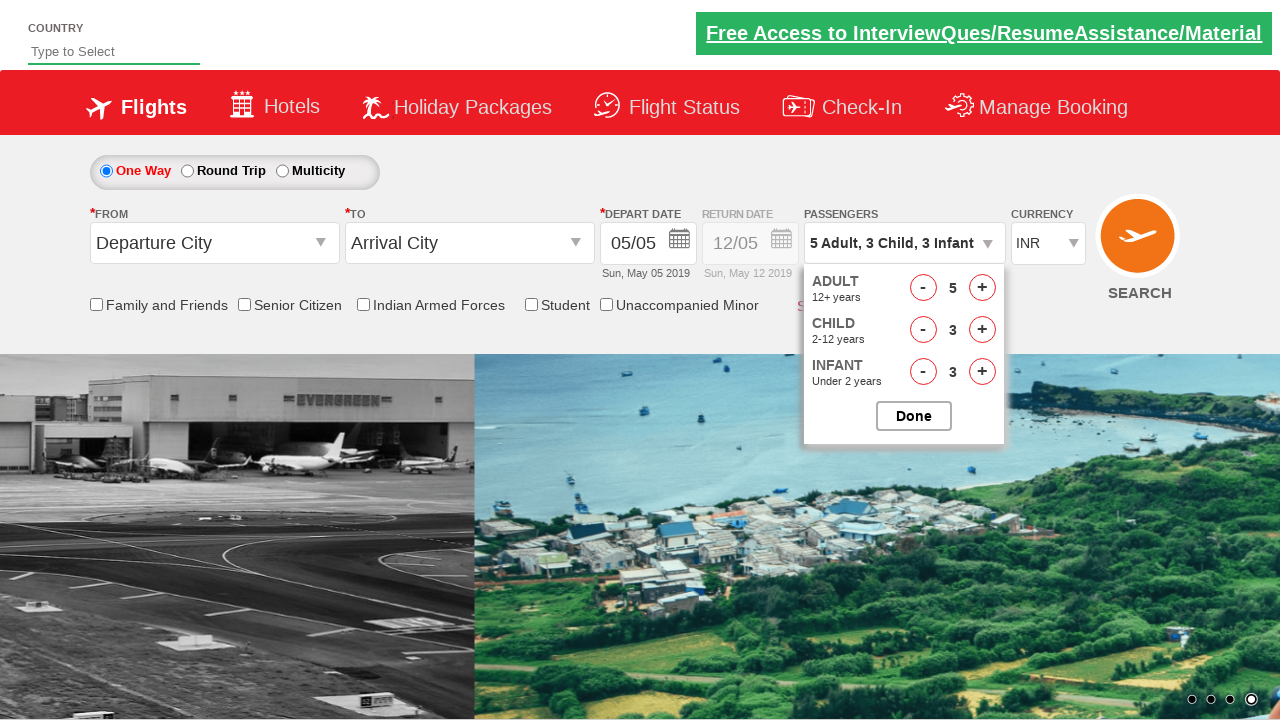

Closed the passenger dropdown at (914, 416) on #btnclosepaxoption
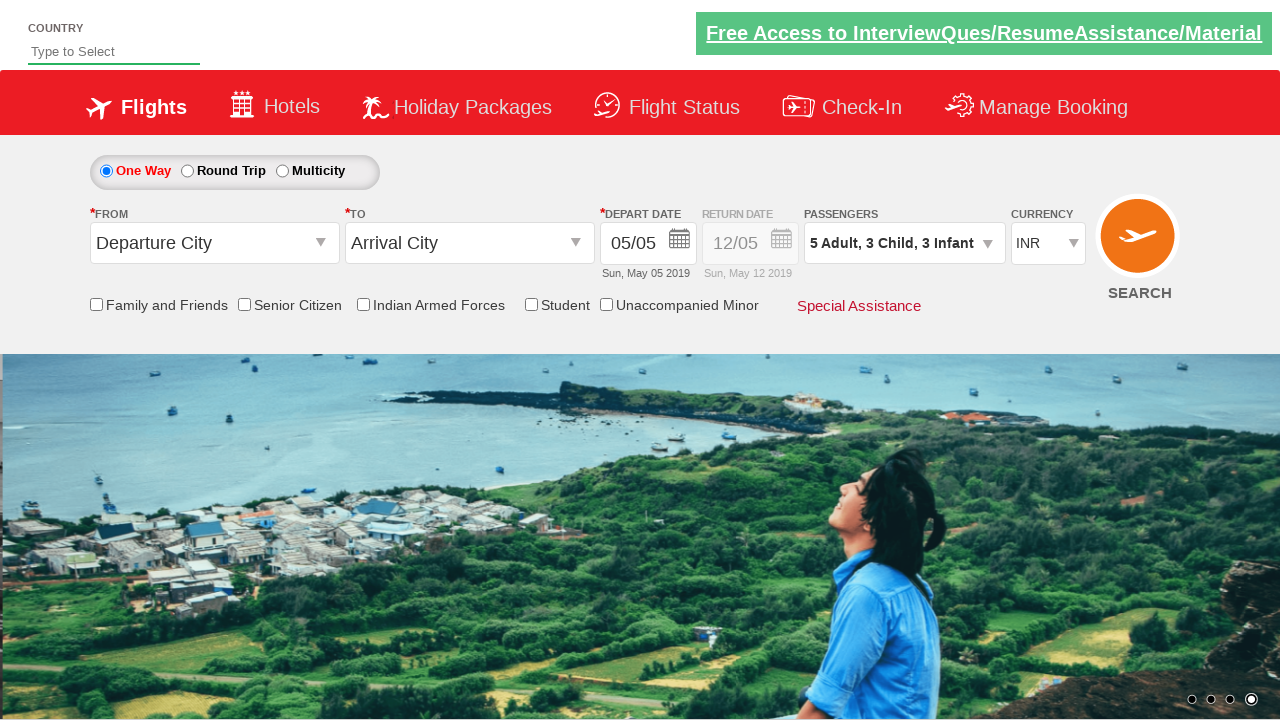

Verified passenger count displays '5 Adult, 3 Child, 3 Infant'
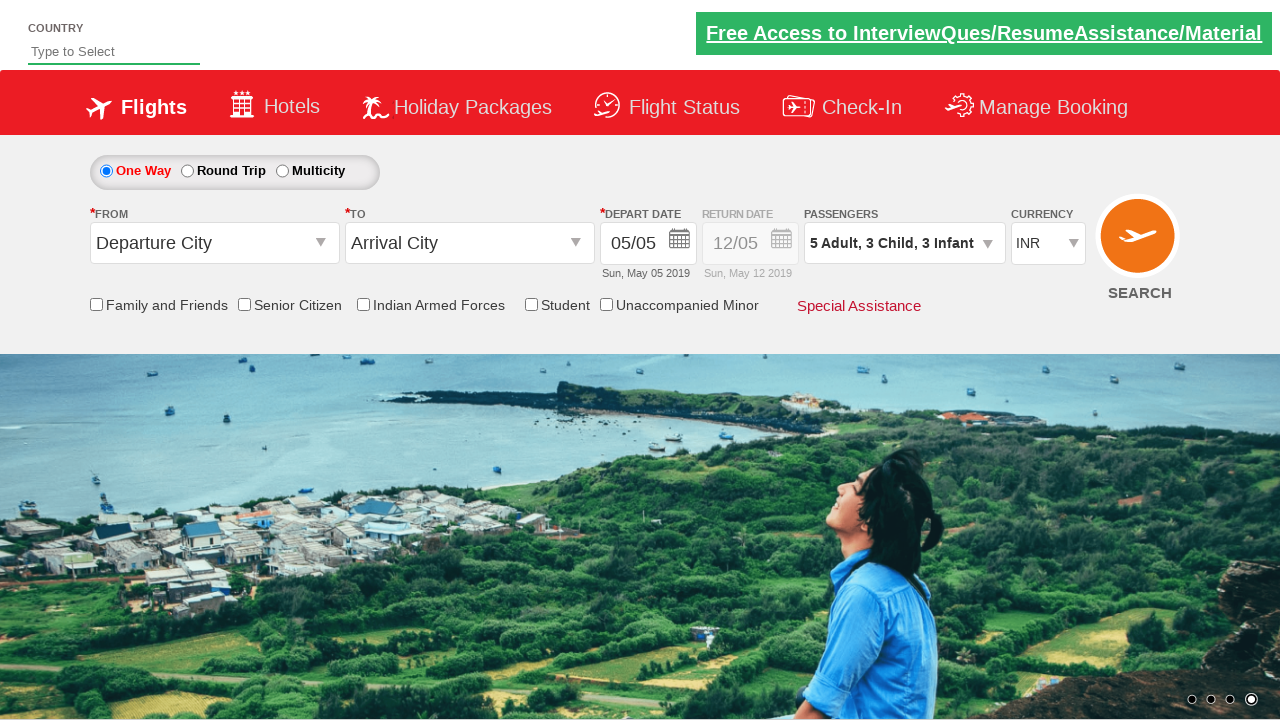

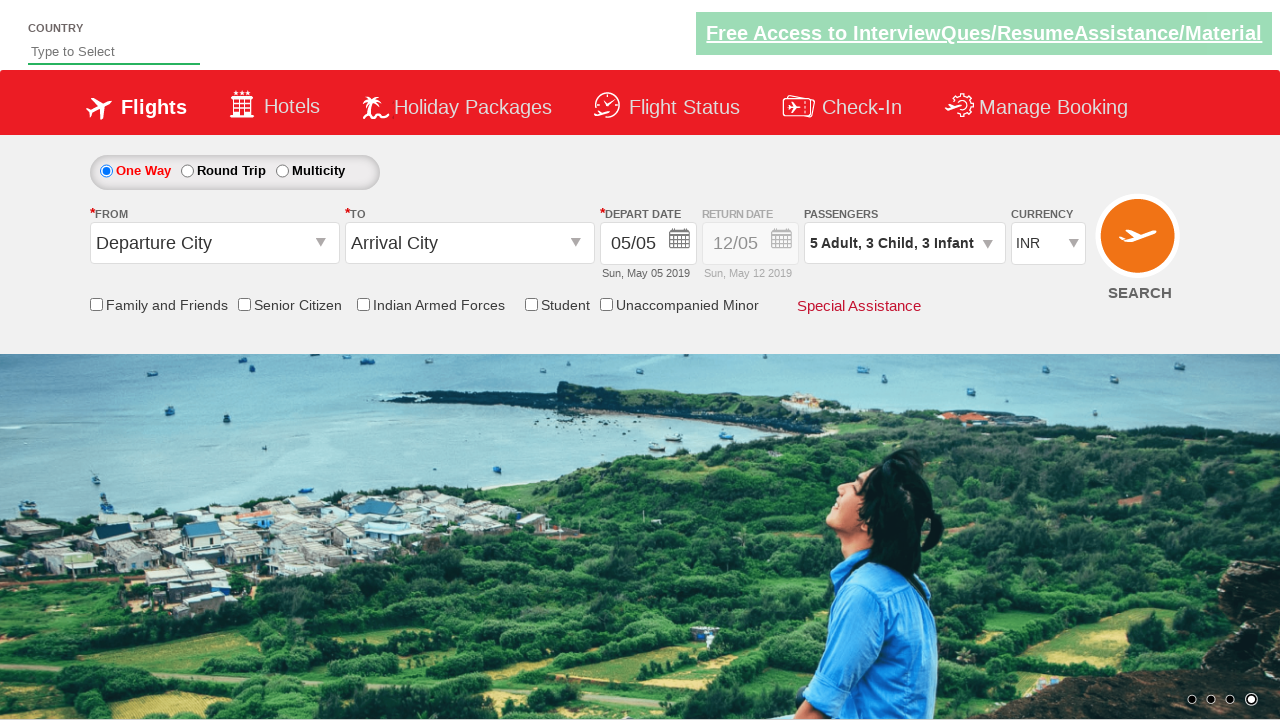